Tests custom pseudo classes and locator filtering by navigating to HTML Elements section, clicking Register button, and exploring radio button group elements

Starting URL: https://techglobal-training.com/frontend

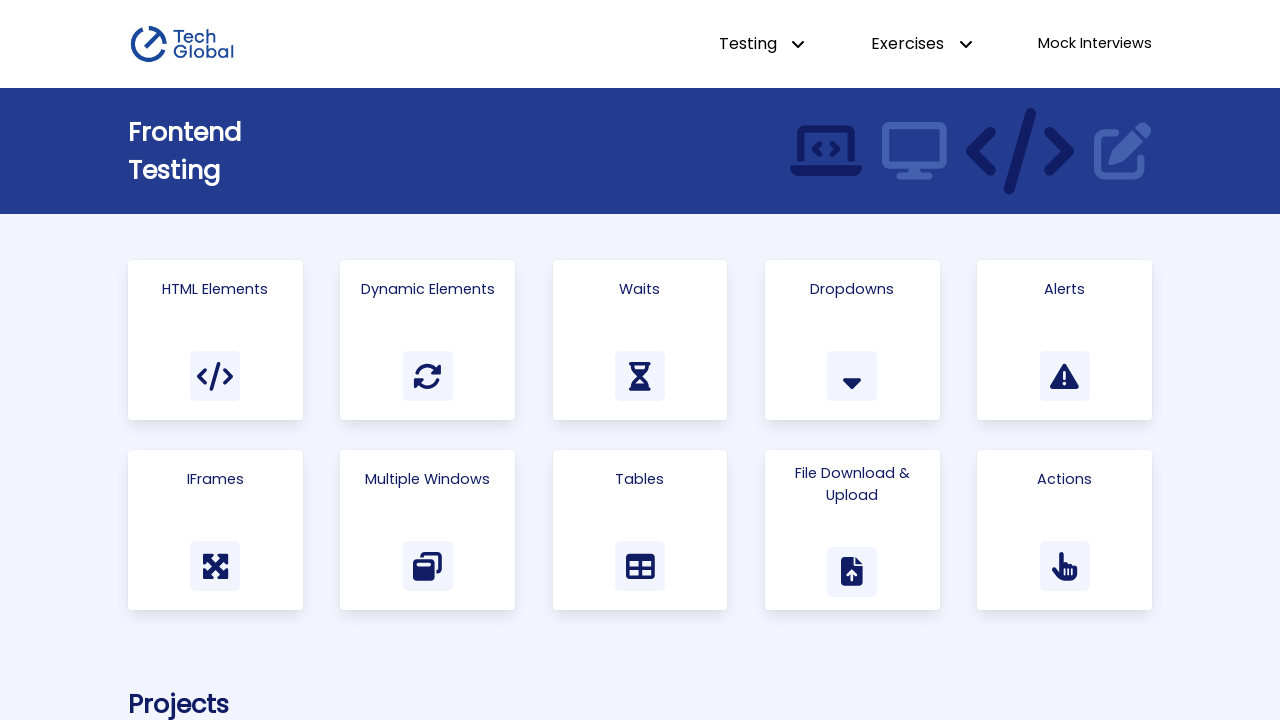

Clicked on the HTML Elements card at (215, 289) on .card >> :has-text("HTML Elements")
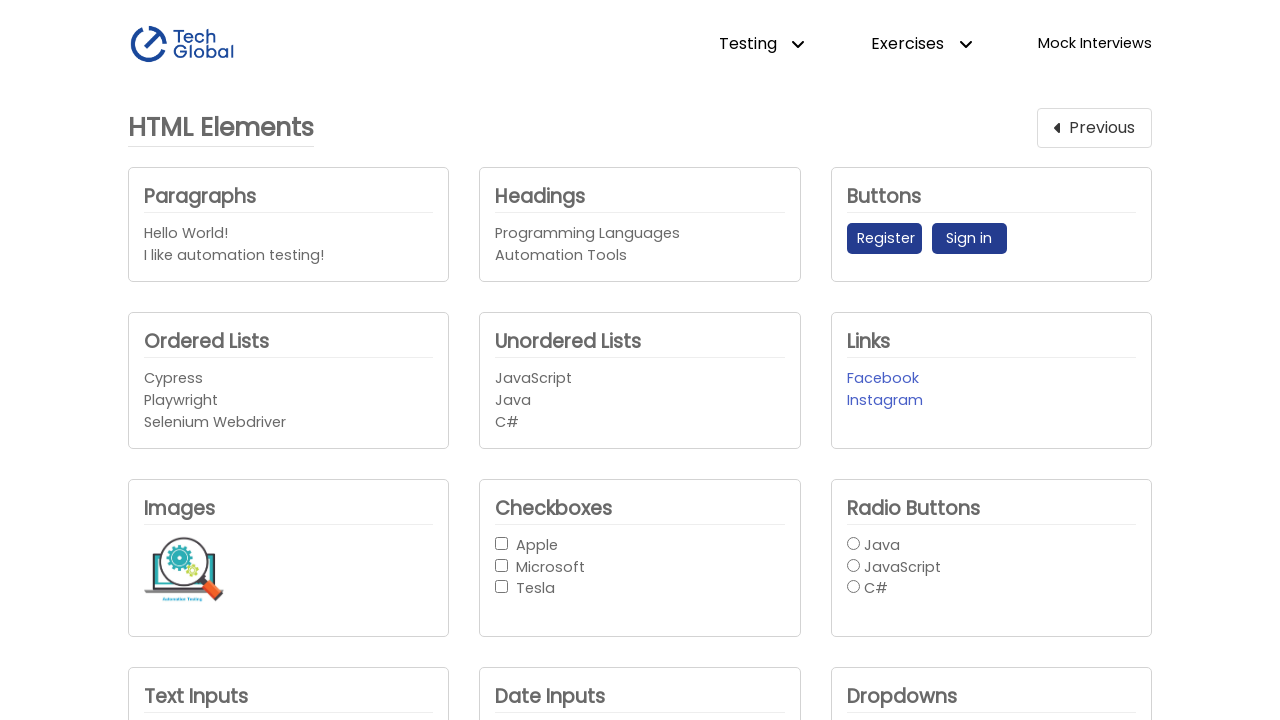

Clicked the Register button at (884, 239) on button:has-text("Register")
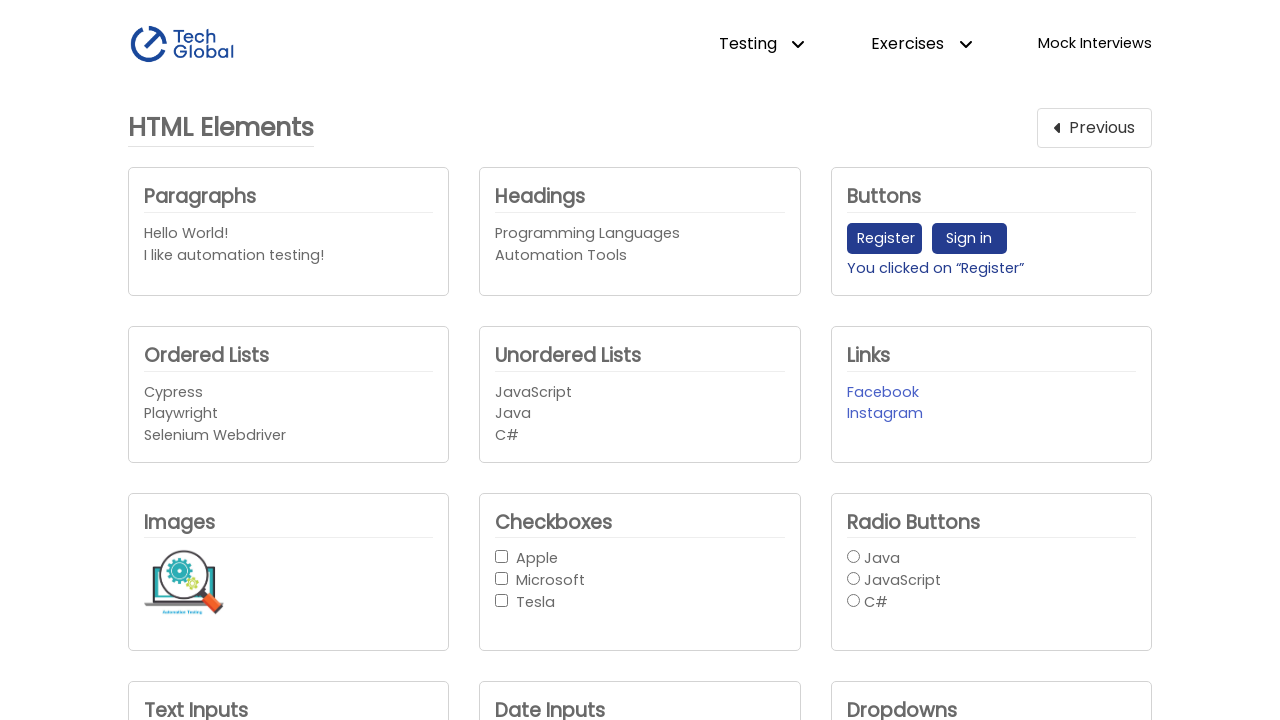

Sign in button became visible
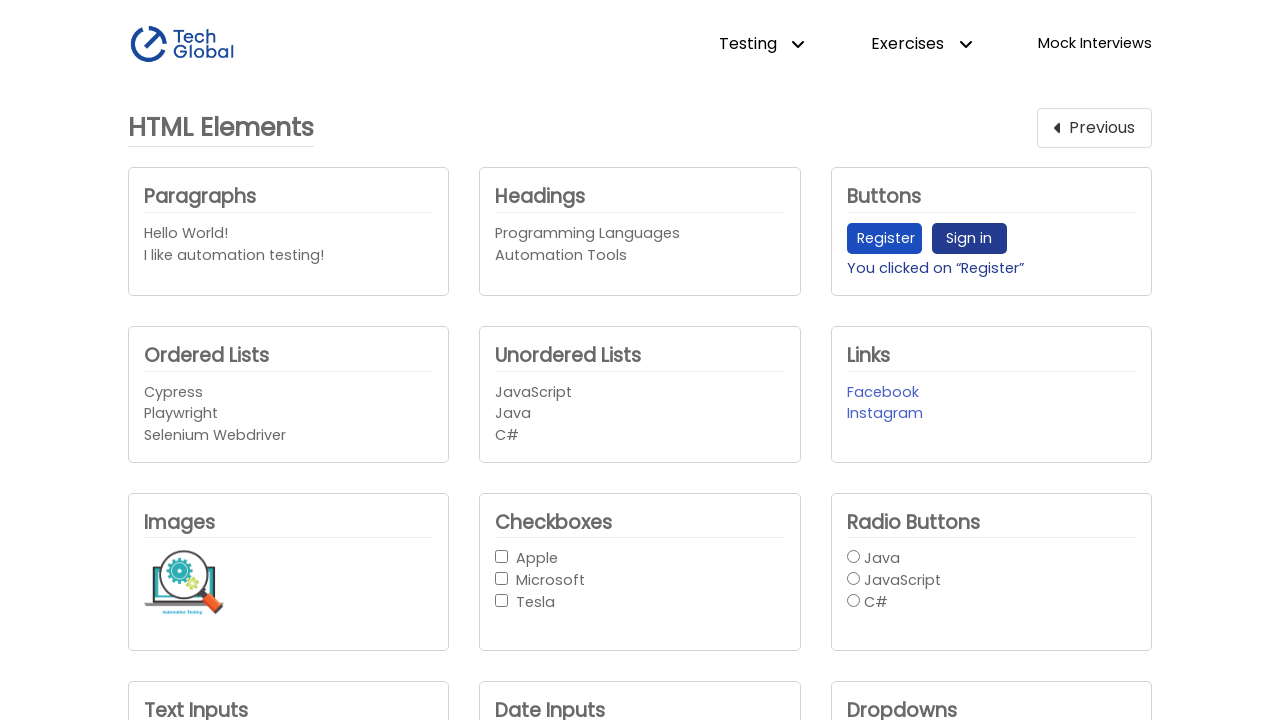

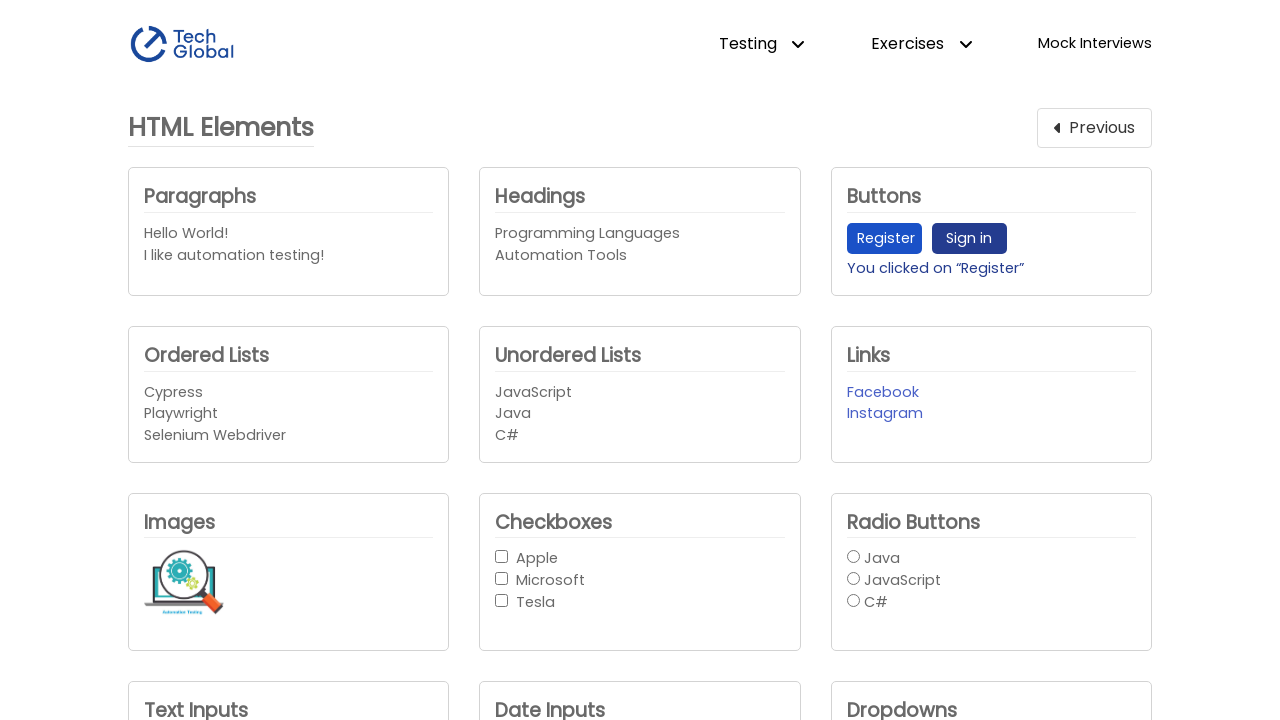